Tests dropdown selection by selecting options by text, value, and index

Starting URL: https://bonigarcia.dev/selenium-webdriver-java/web-form.html

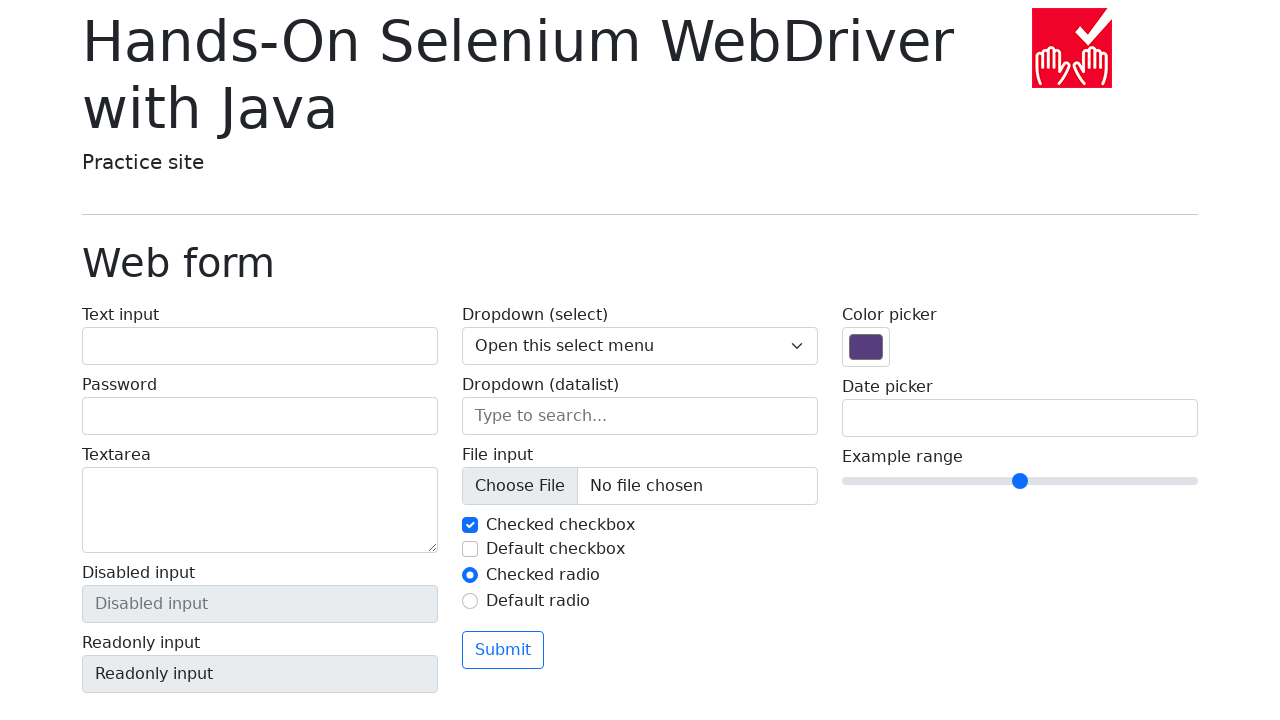

Located the dropdown select element with name 'my-select'
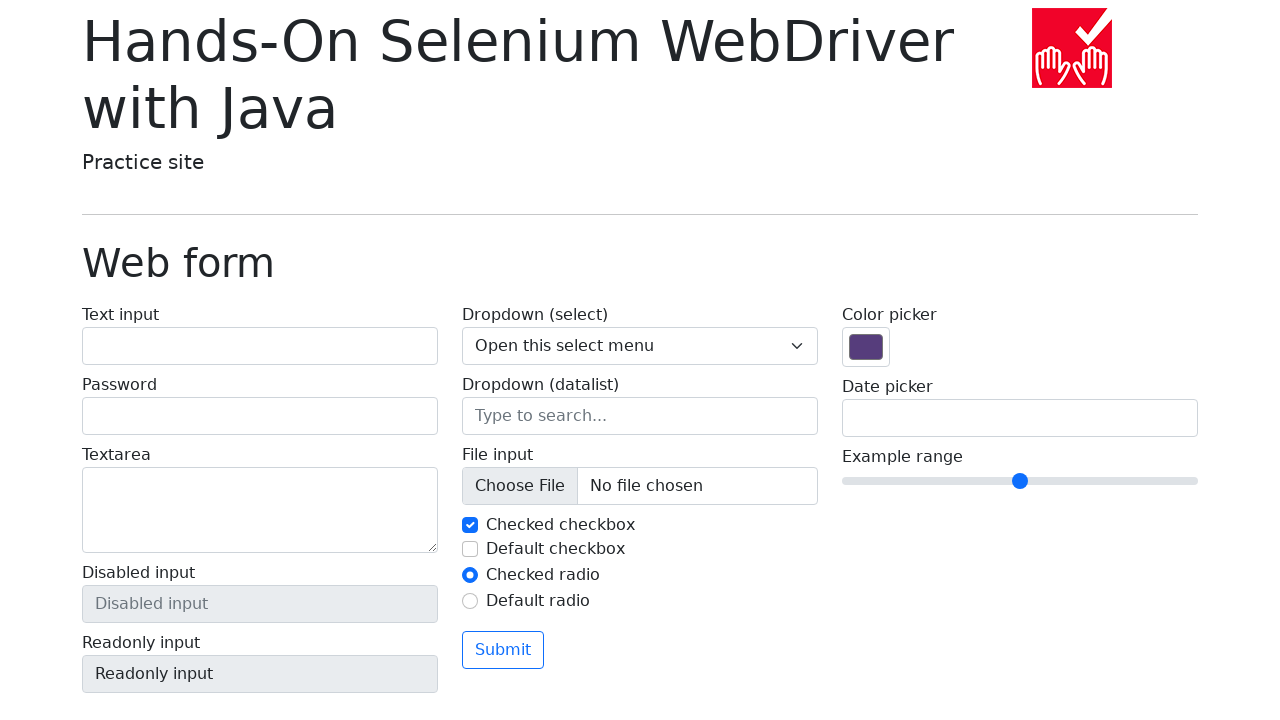

Selected dropdown option by visible text 'Two' on select[name='my-select']
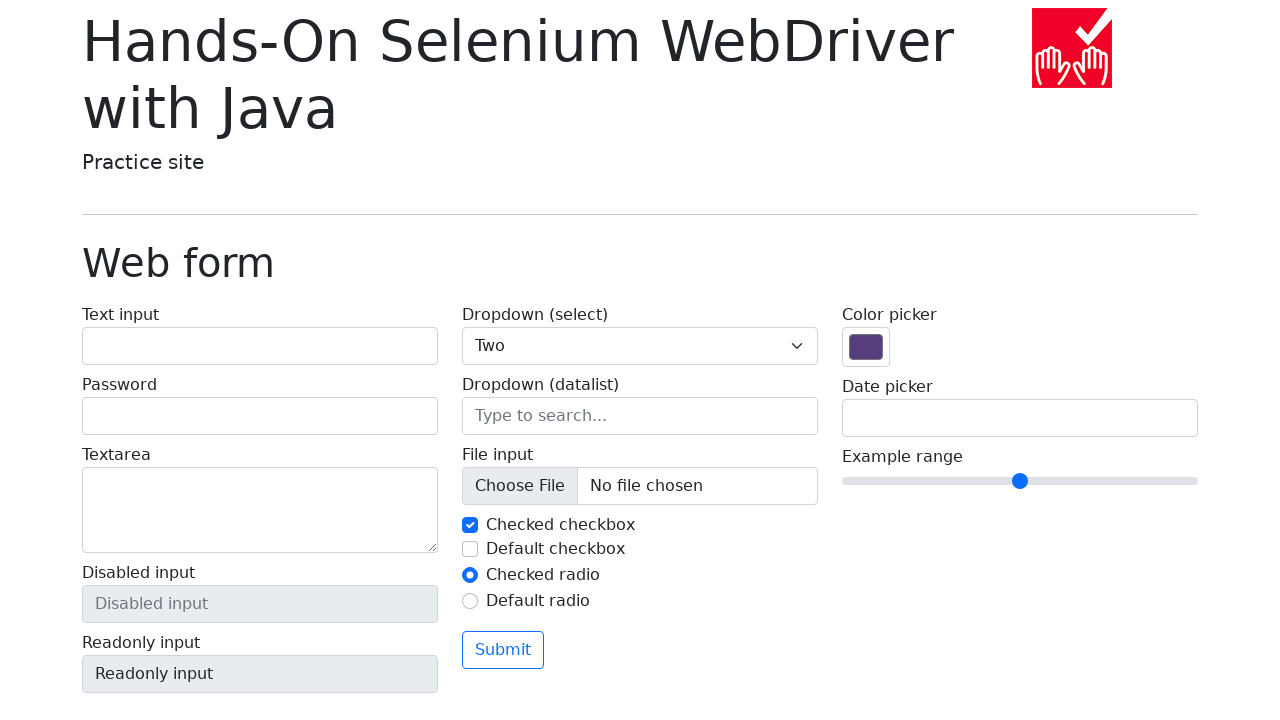

Selected dropdown option by value '3' on select[name='my-select']
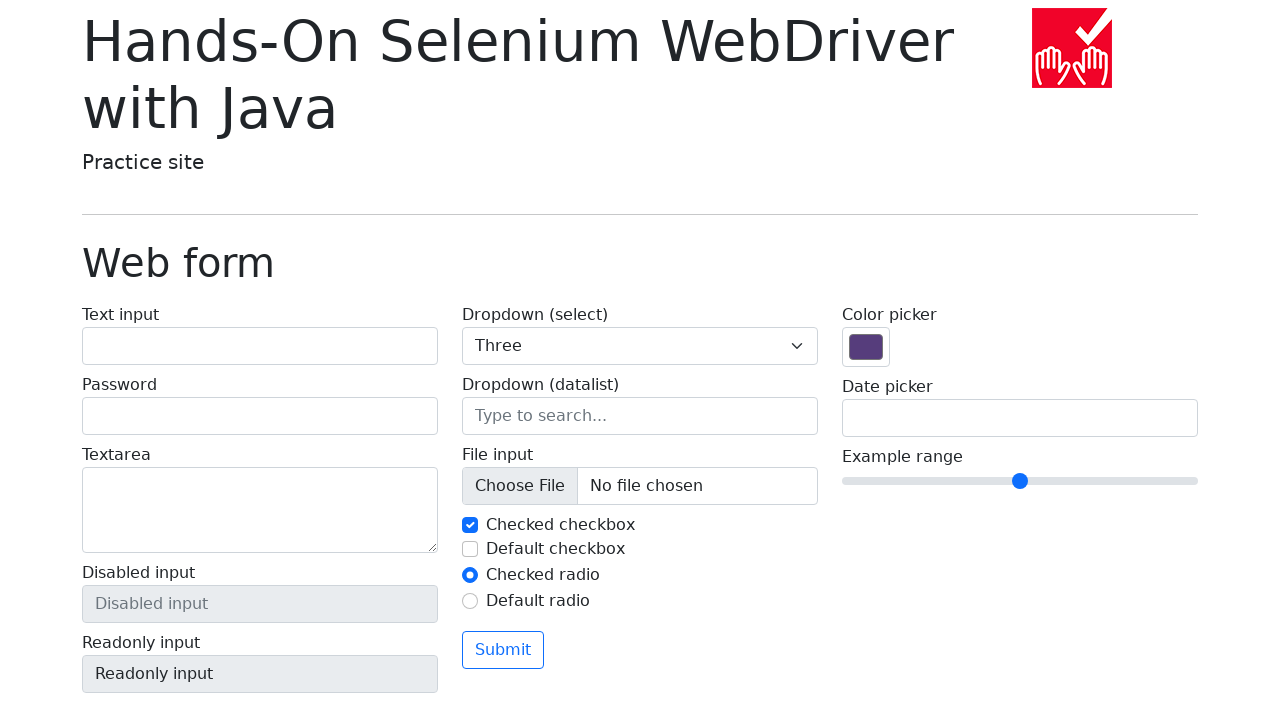

Selected dropdown option by index 0 (first option) on select[name='my-select']
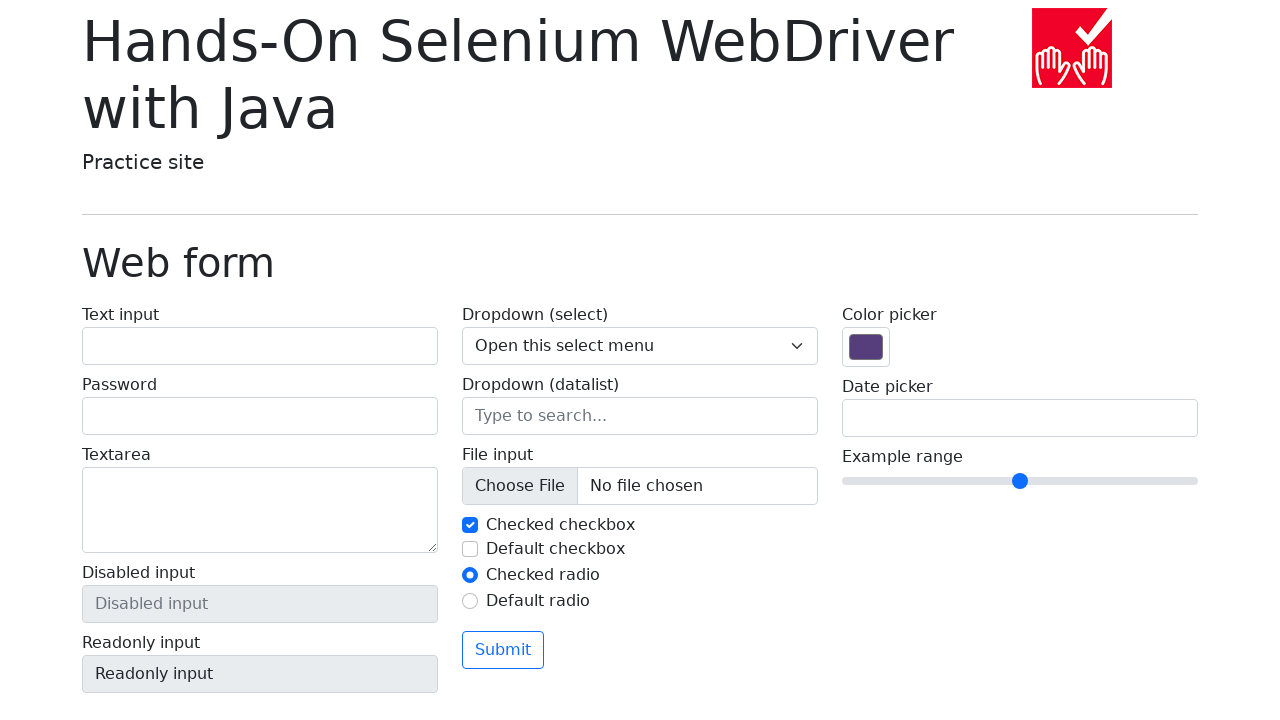

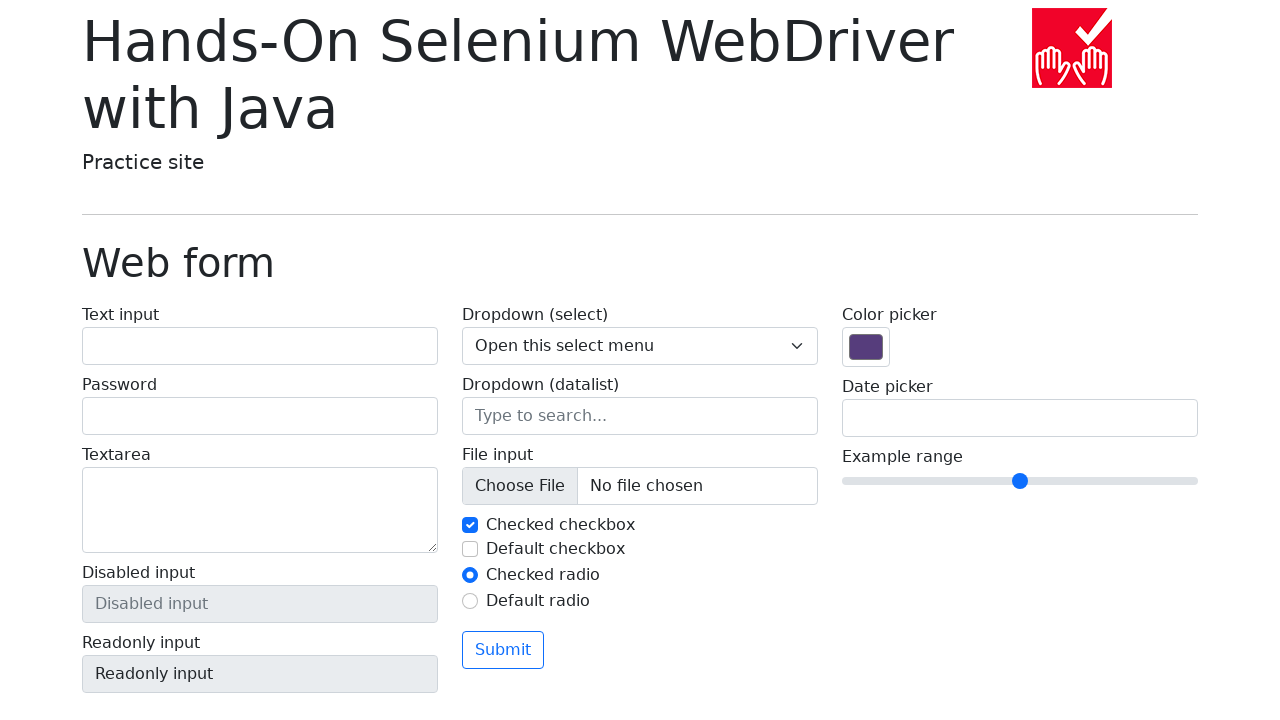